Tests scroll down functionality by scrolling to the bottom to view Subscription section, then scrolls back up to verify the slider carousel content

Starting URL: https://automationexercise.com

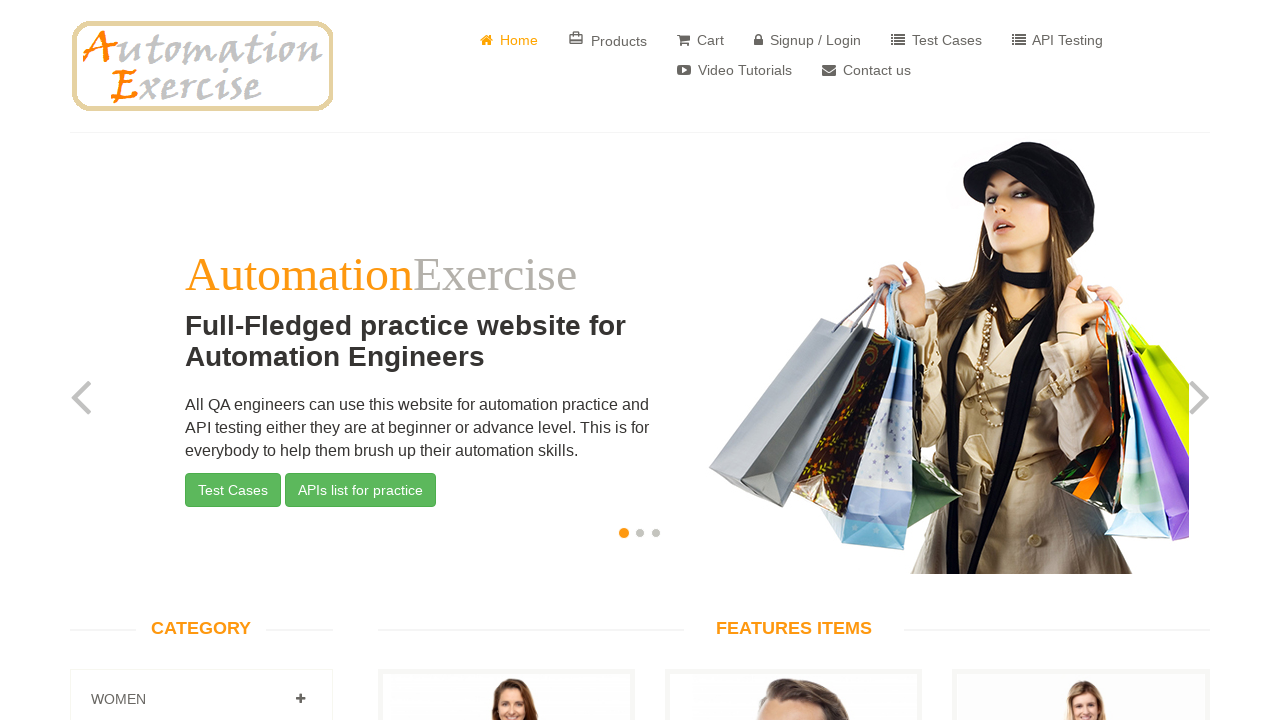

Scrolled to bottom of page to view Subscription section
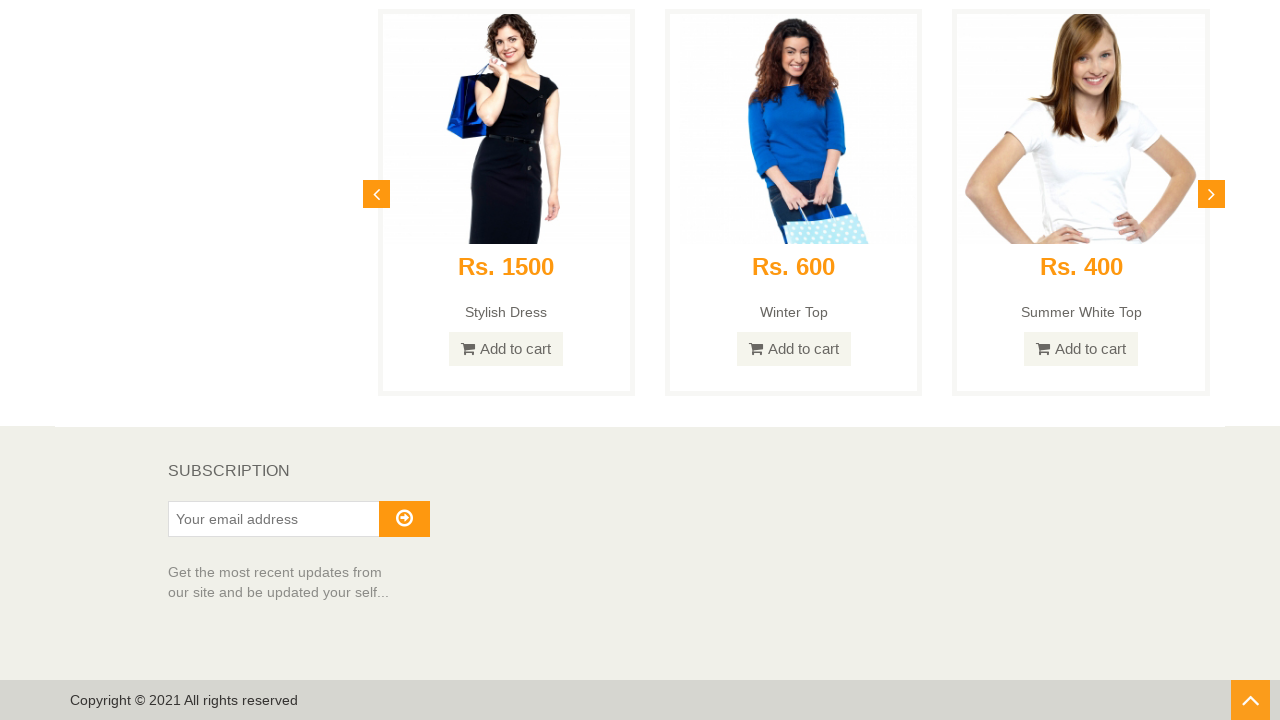

Subscription section is visible at the bottom of the page
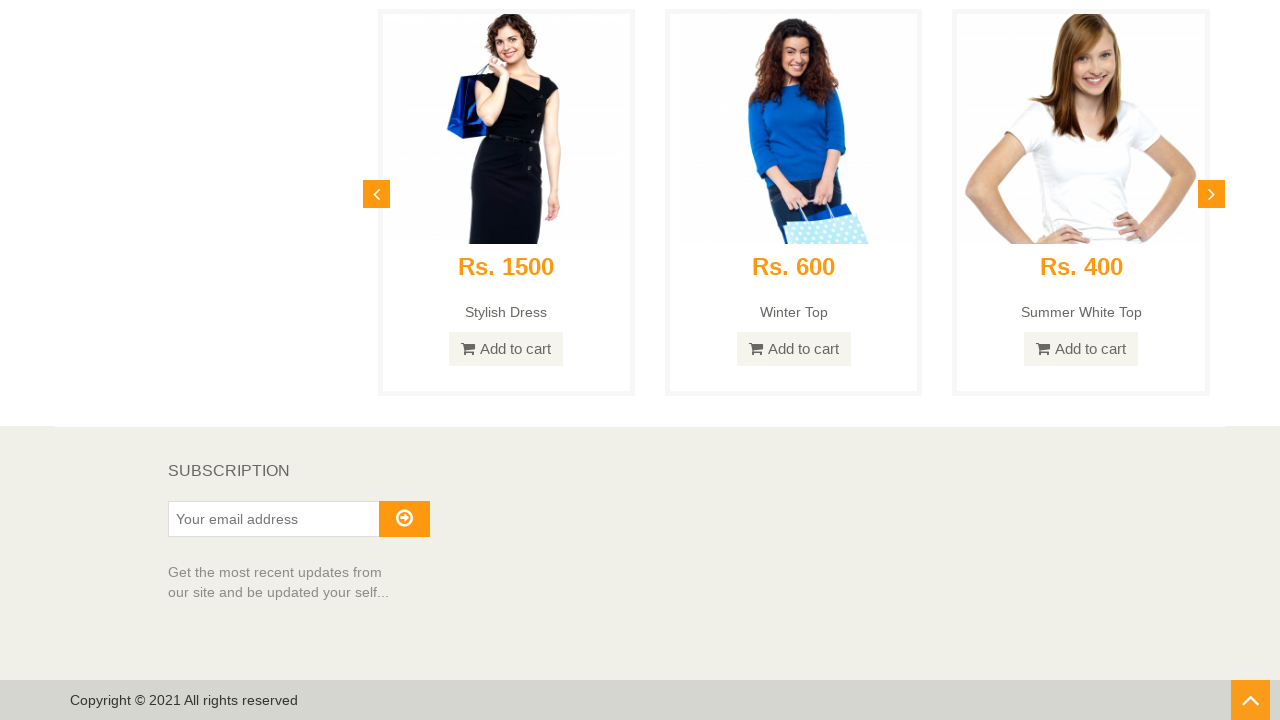

Scrolled back to top of page using scroll up functionality
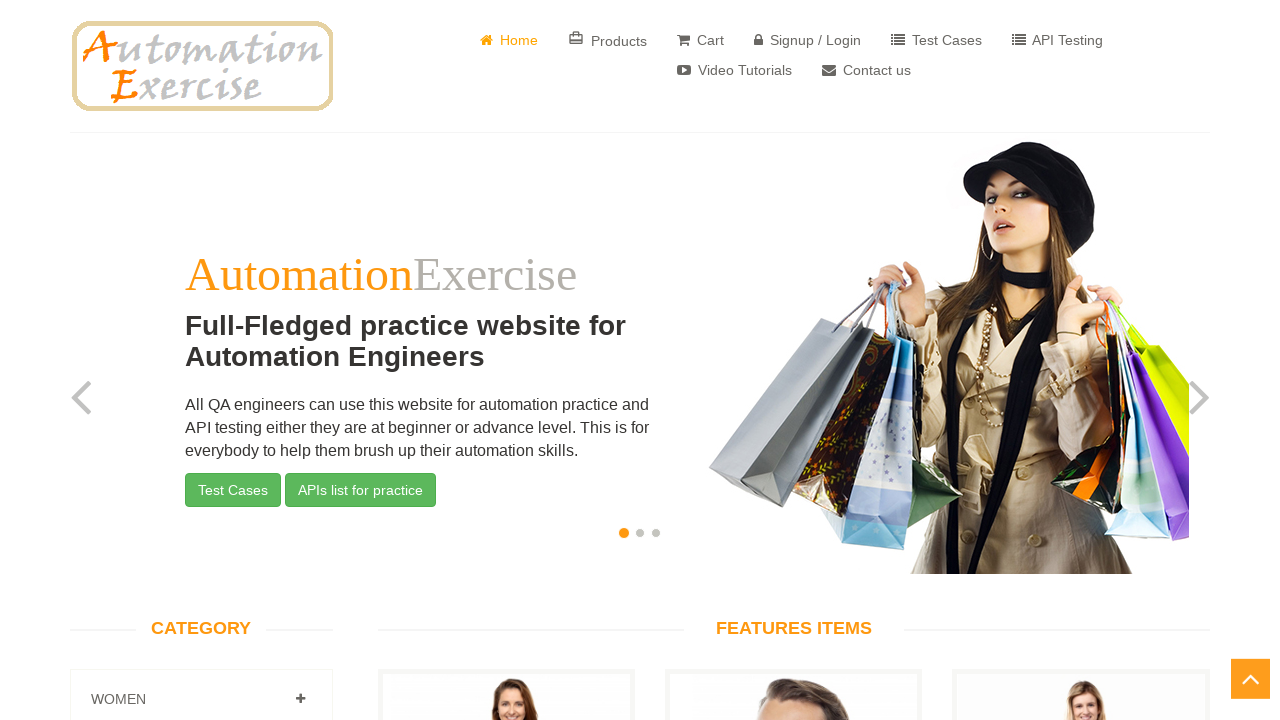

Verified slider carousel content is visible after scrolling back up
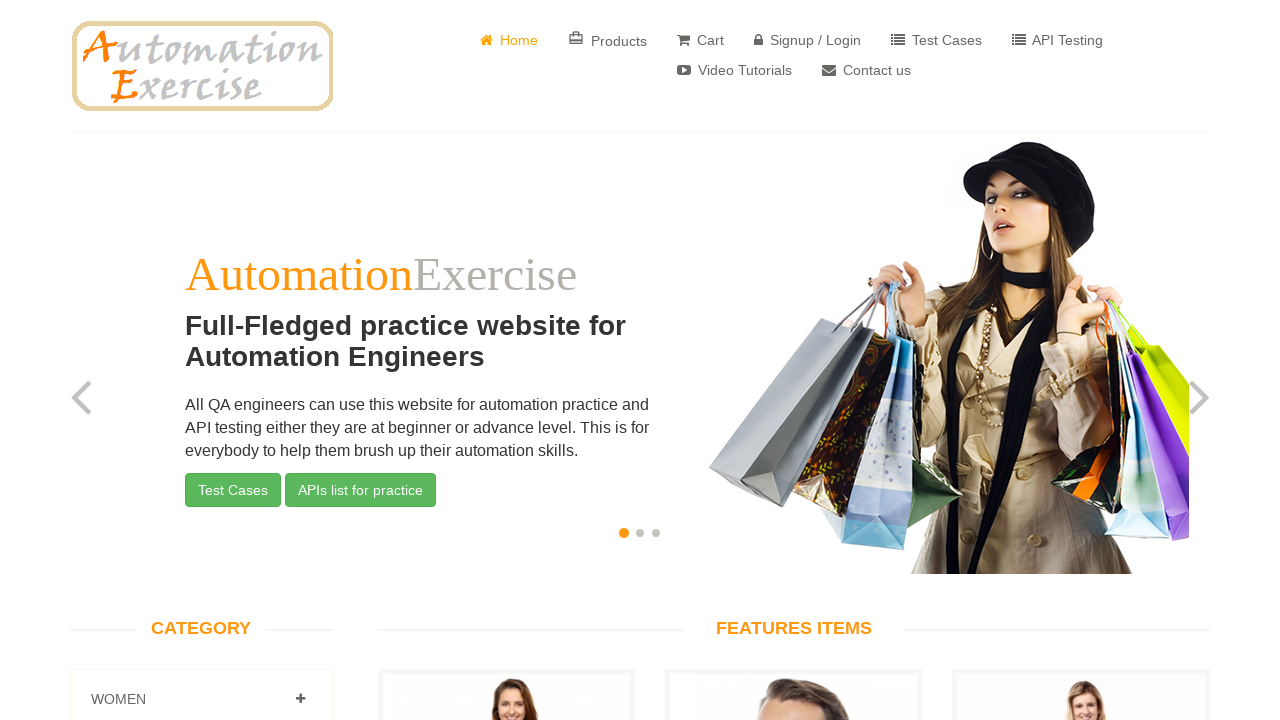

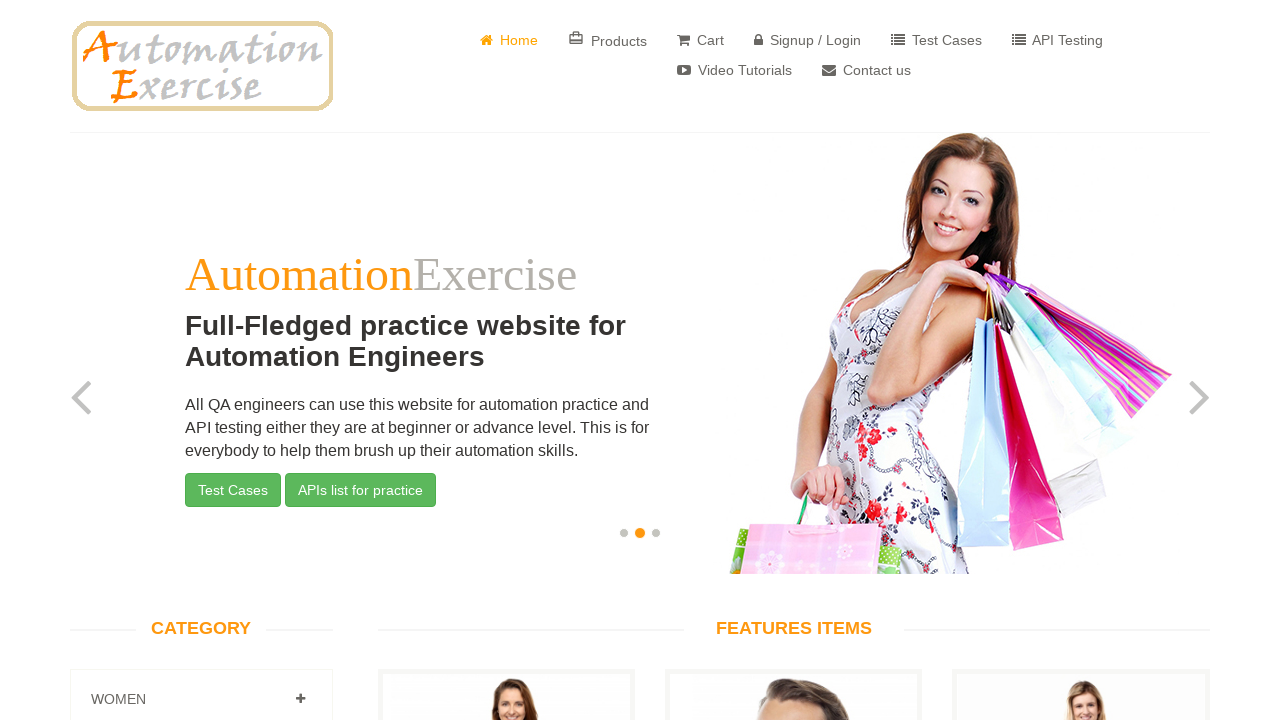